Tests JavaScript alert and confirm dialog handling by entering a name, triggering an alert, accepting it, then triggering a confirm dialog and dismissing it.

Starting URL: https://rahulshettyacademy.com/AutomationPractice/

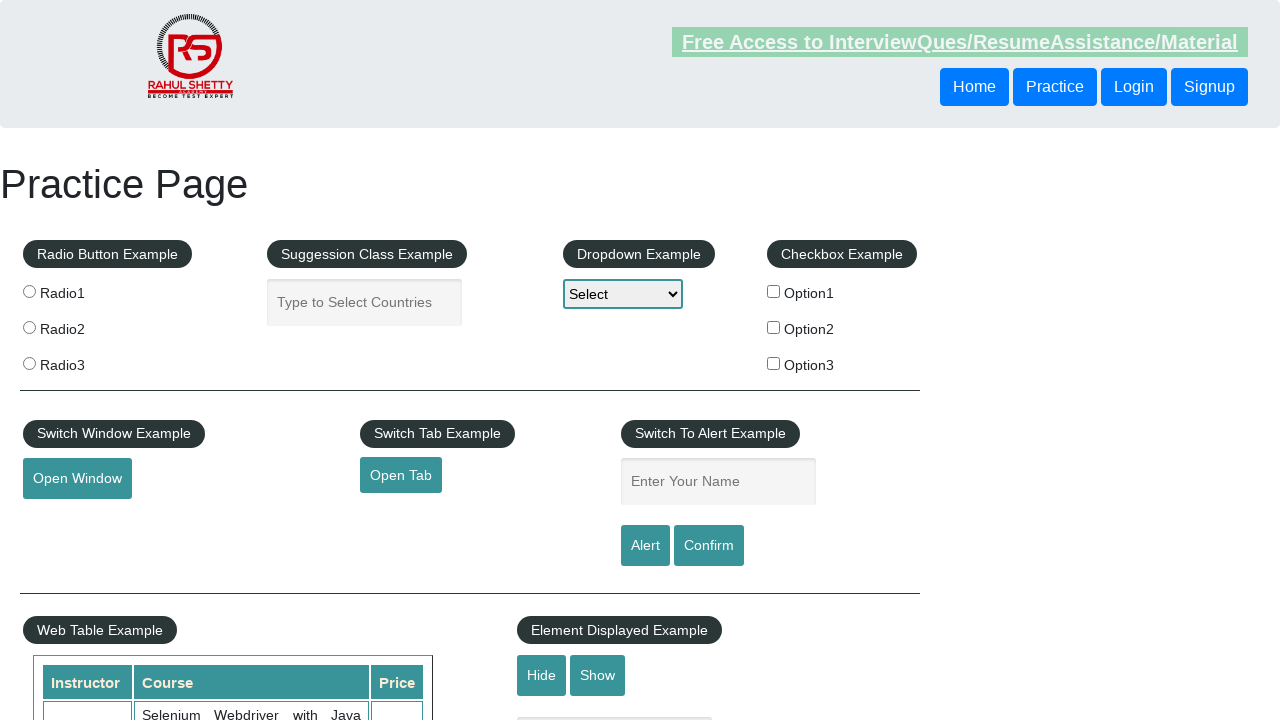

Filled name field with 'JohnDoe' for alert test on #name
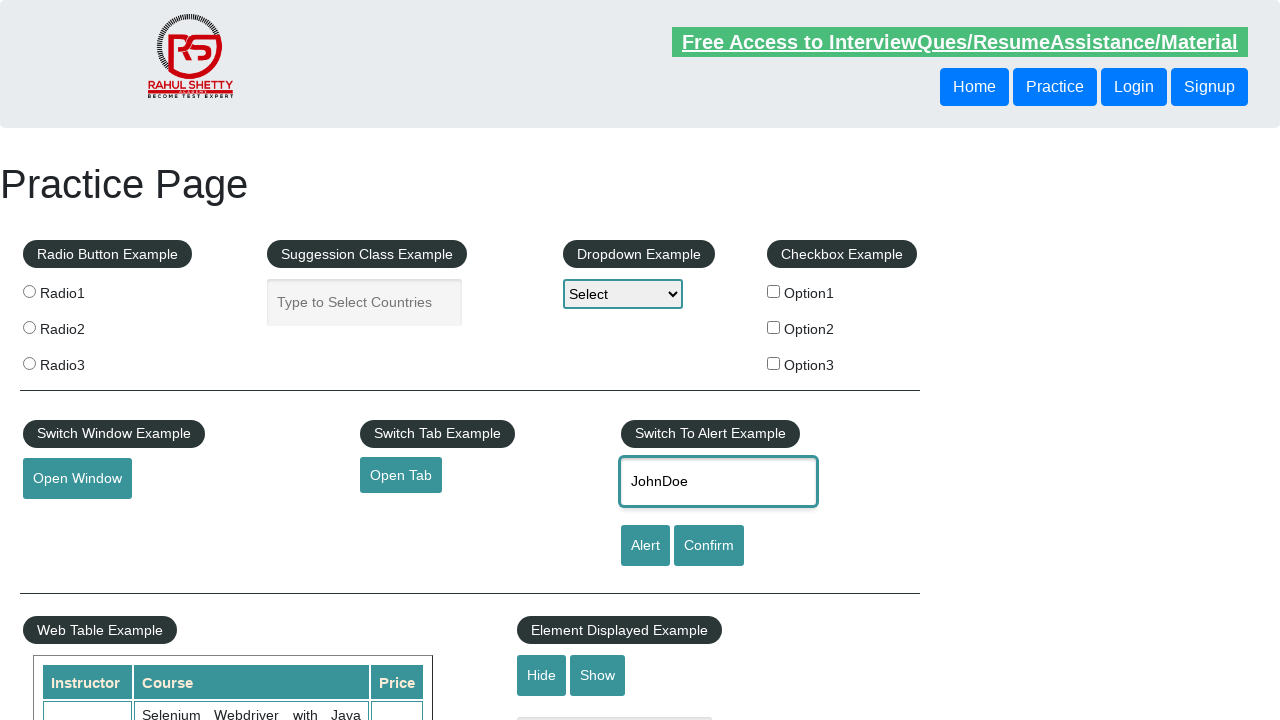

Clicked Alert button to trigger alert dialog at (645, 546) on input[value='Alert']
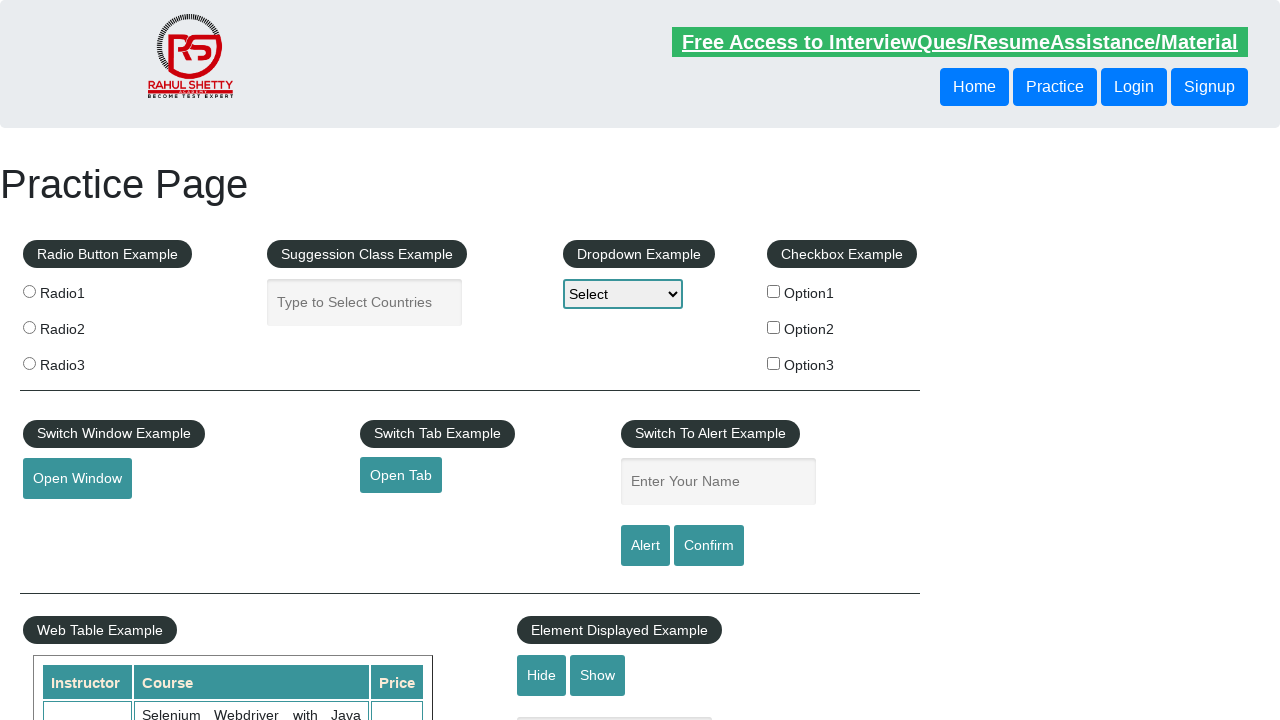

Set up handler to accept alert dialog
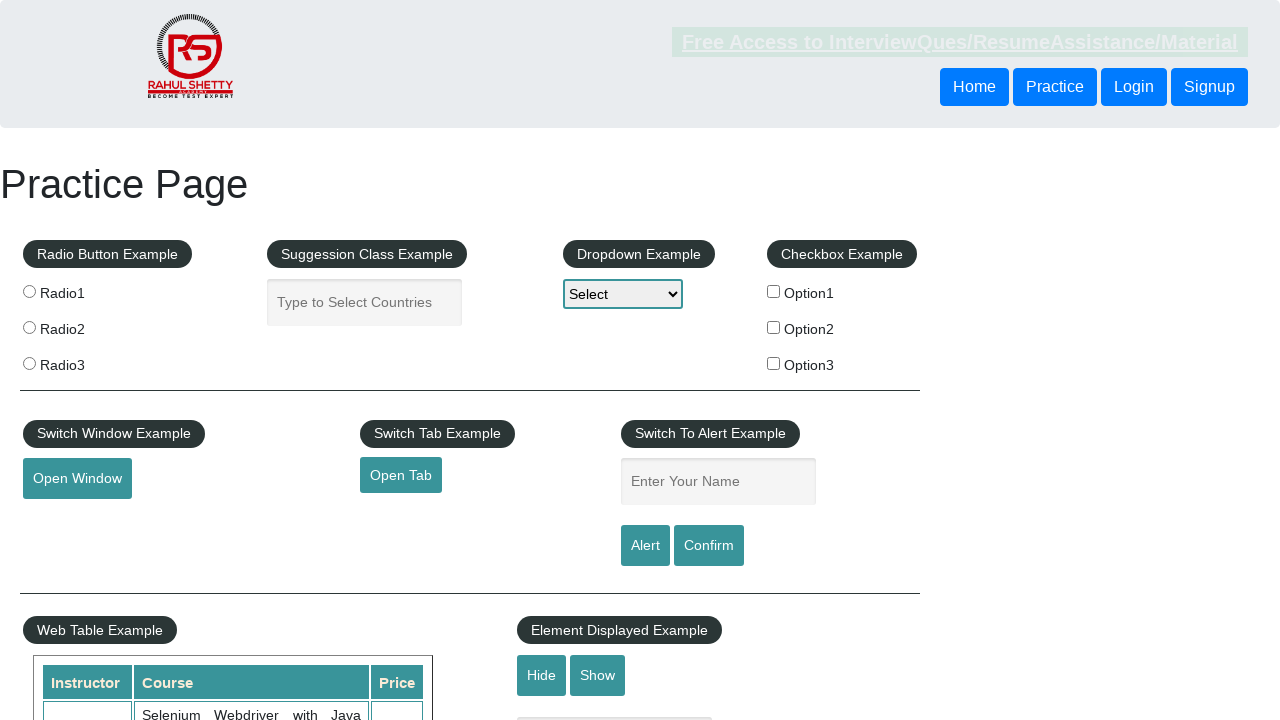

Waited for alert dialog to appear and be handled
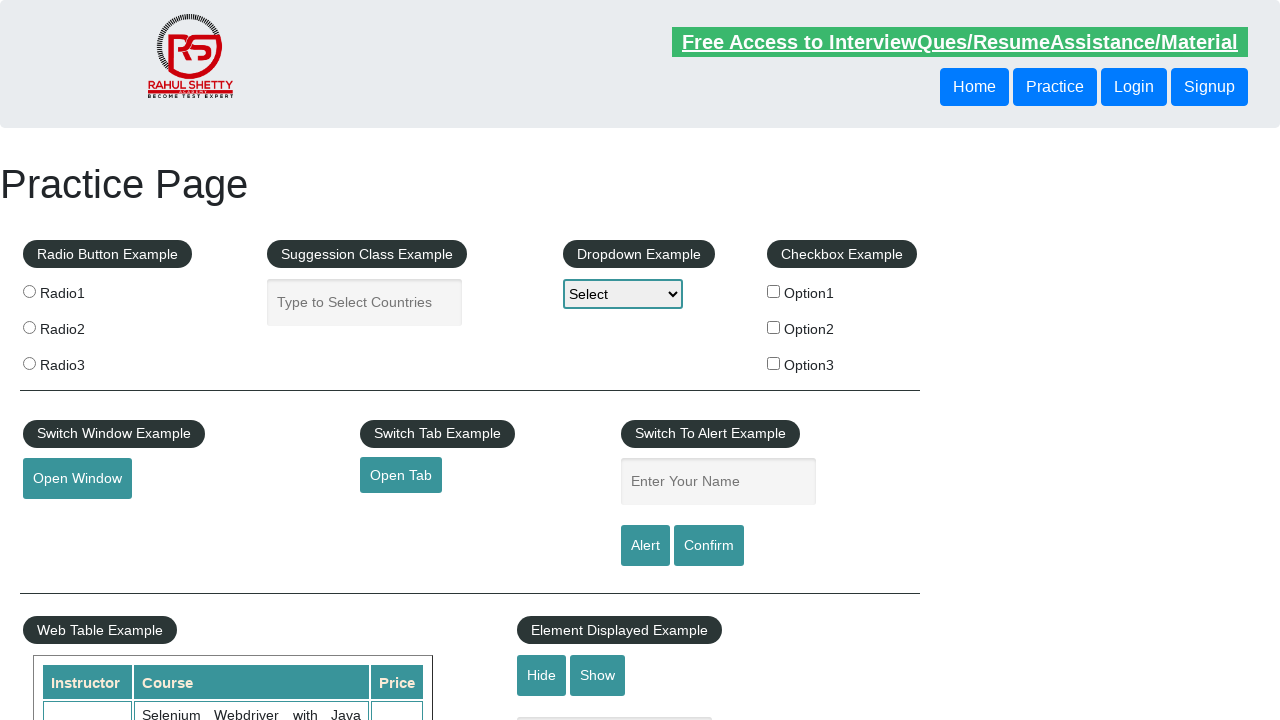

Filled name field with 'JaneSmith' for confirm test on #name
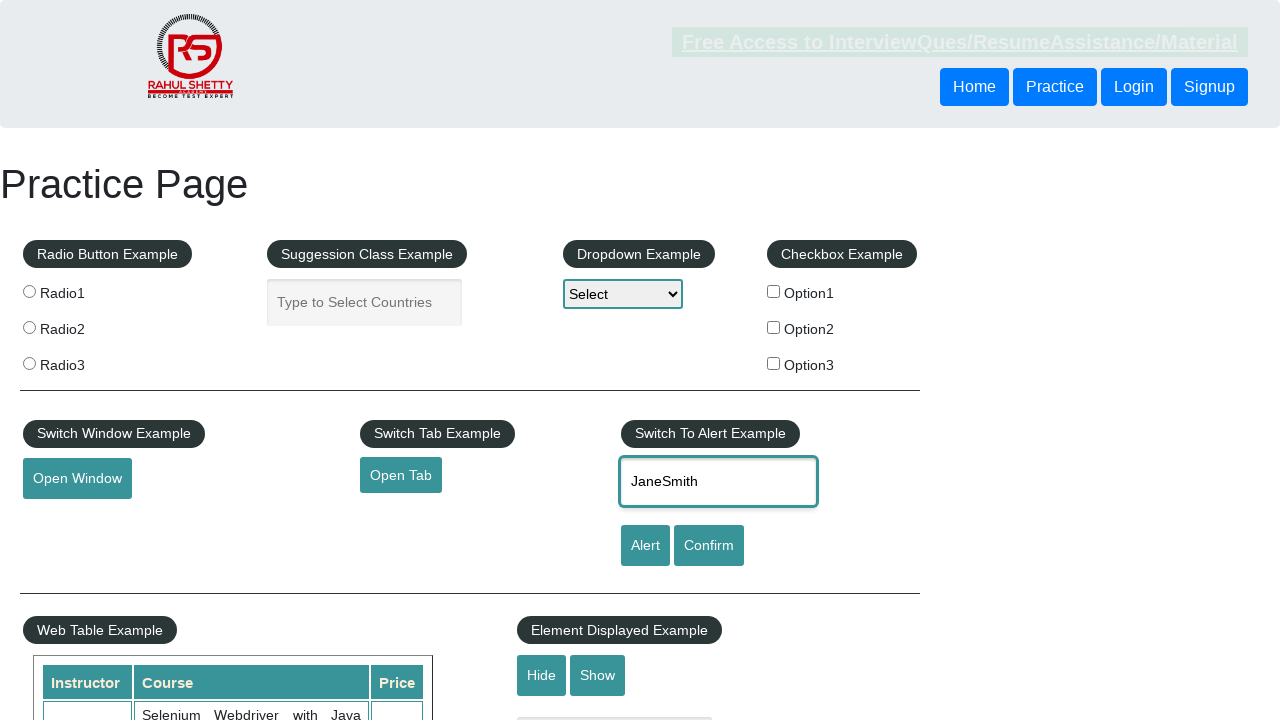

Set up handler to dismiss confirm dialog
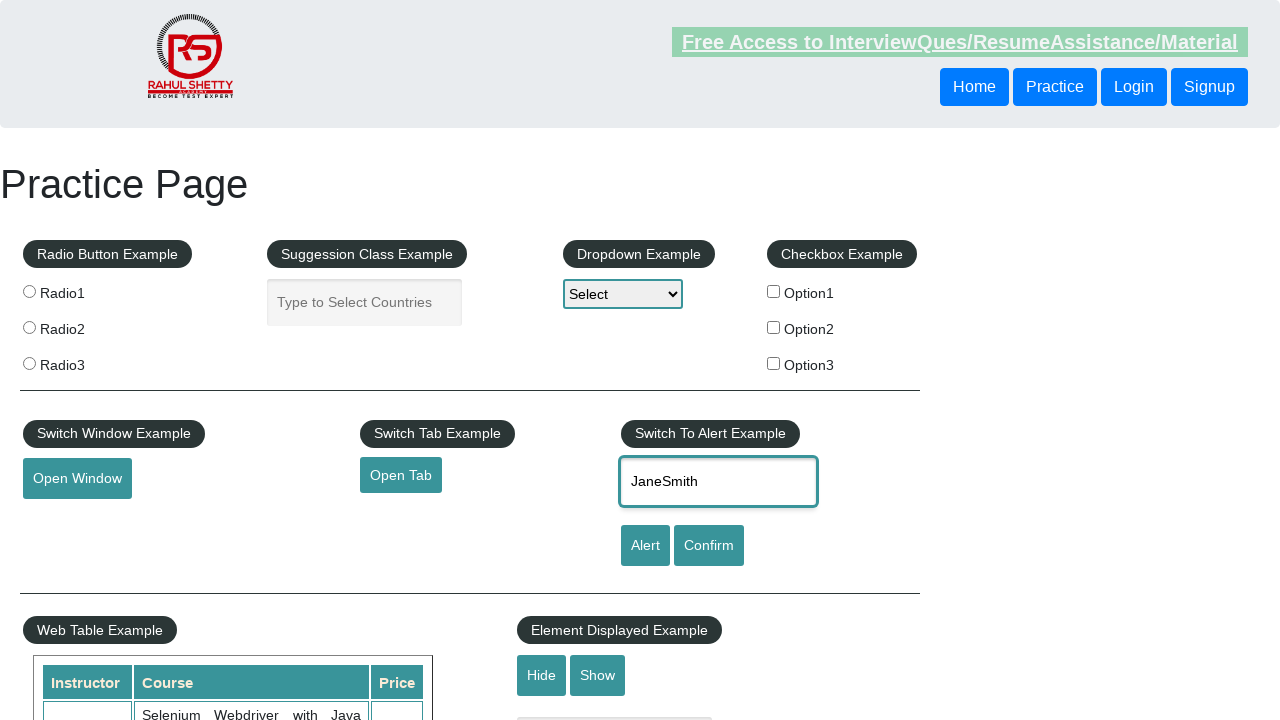

Clicked Confirm button to trigger confirm dialog at (709, 546) on #confirmbtn
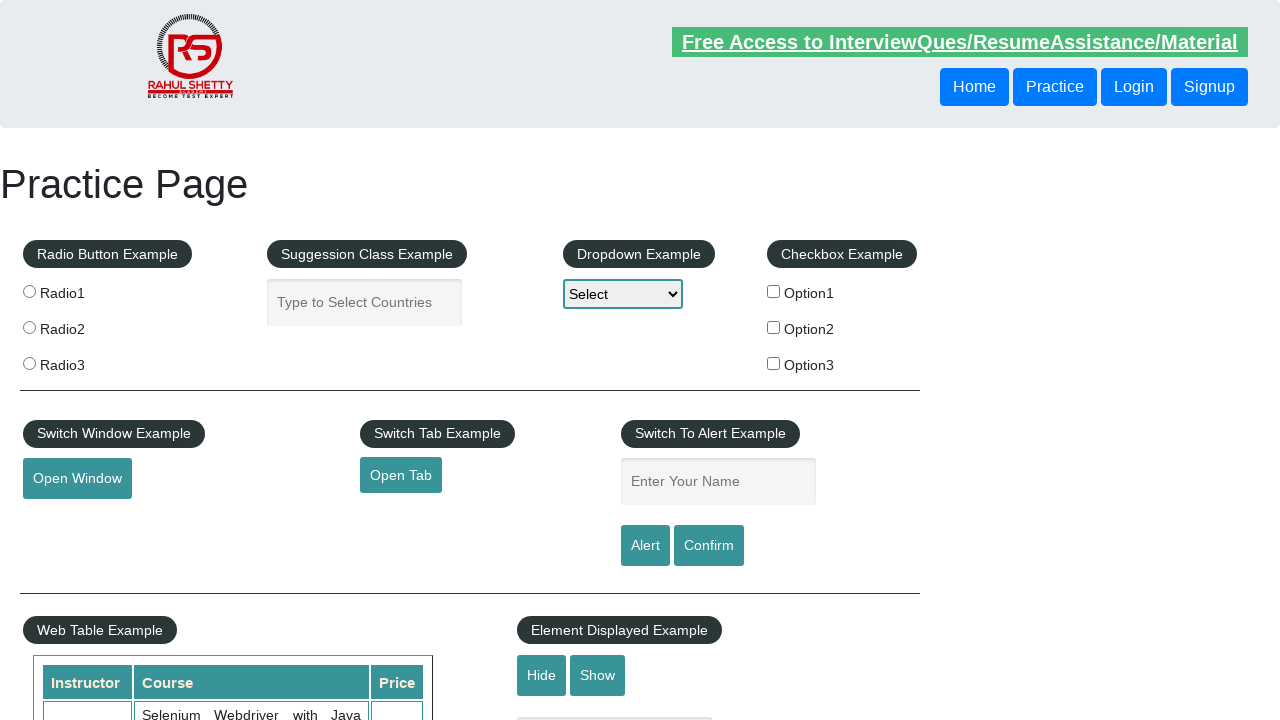

Waited for confirm dialog to be handled and dismissed
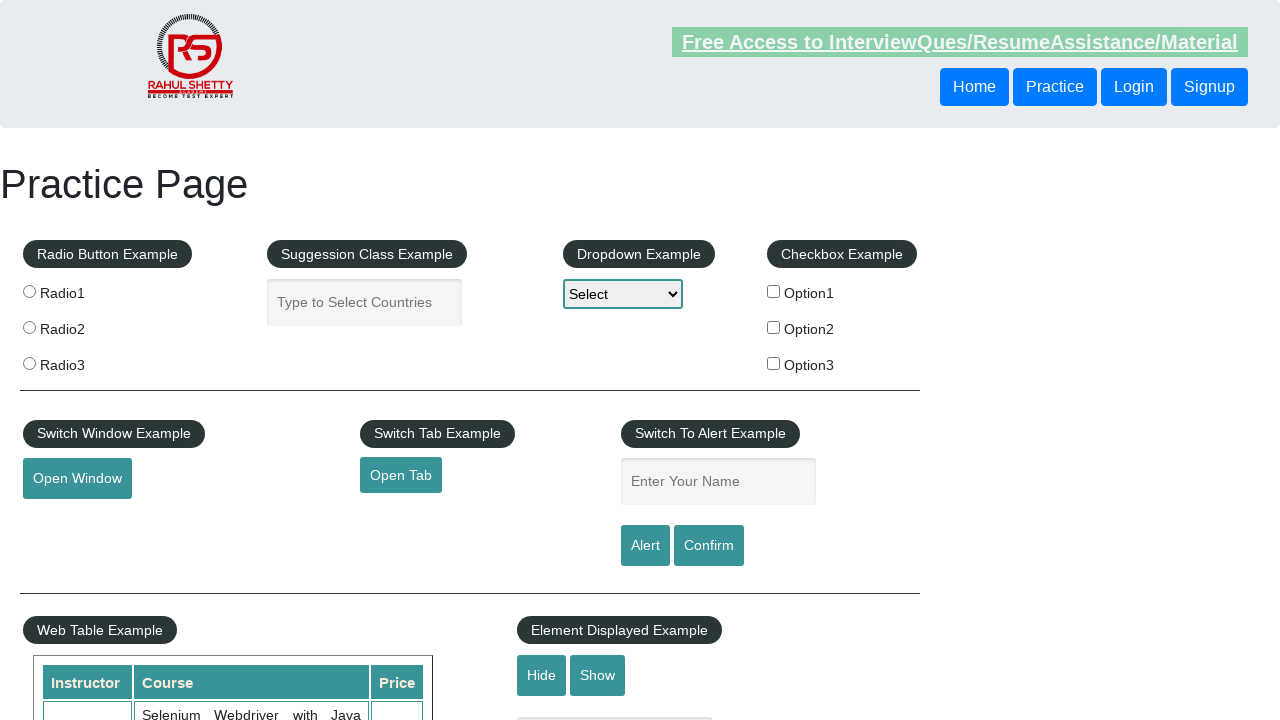

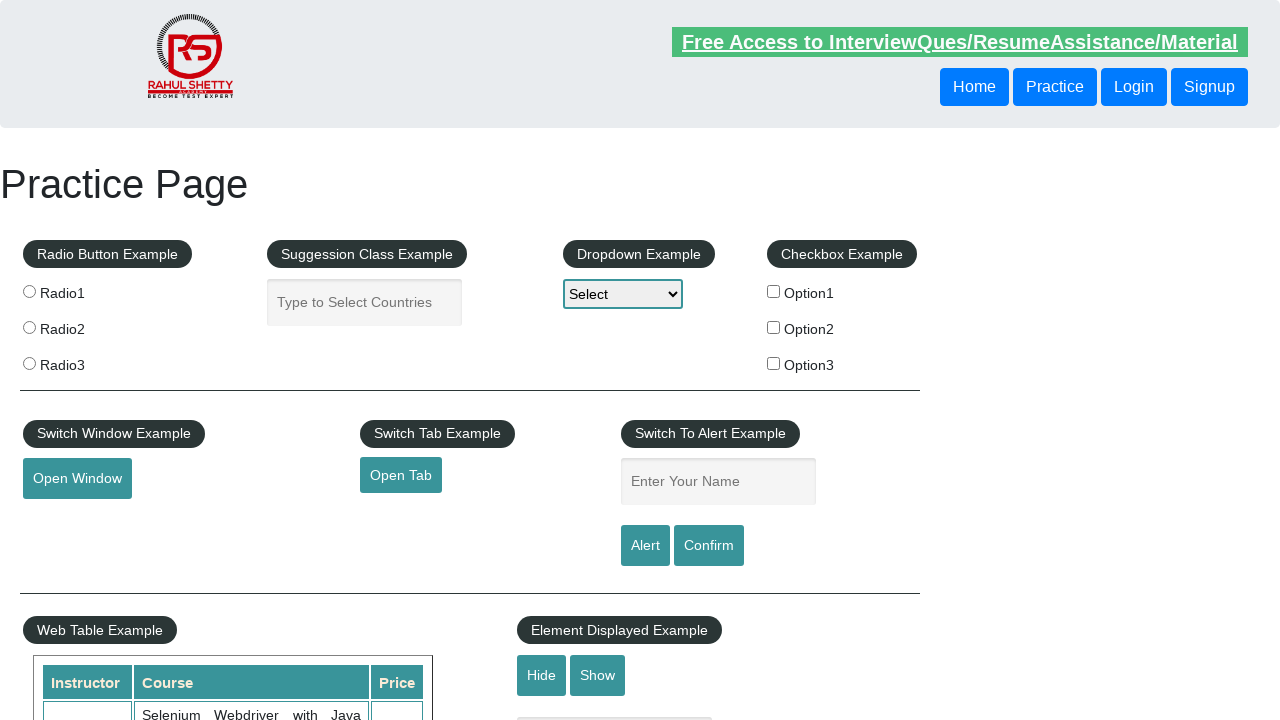